Opens YouTube homepage and maximizes the browser window

Starting URL: https://www.youtube.com/

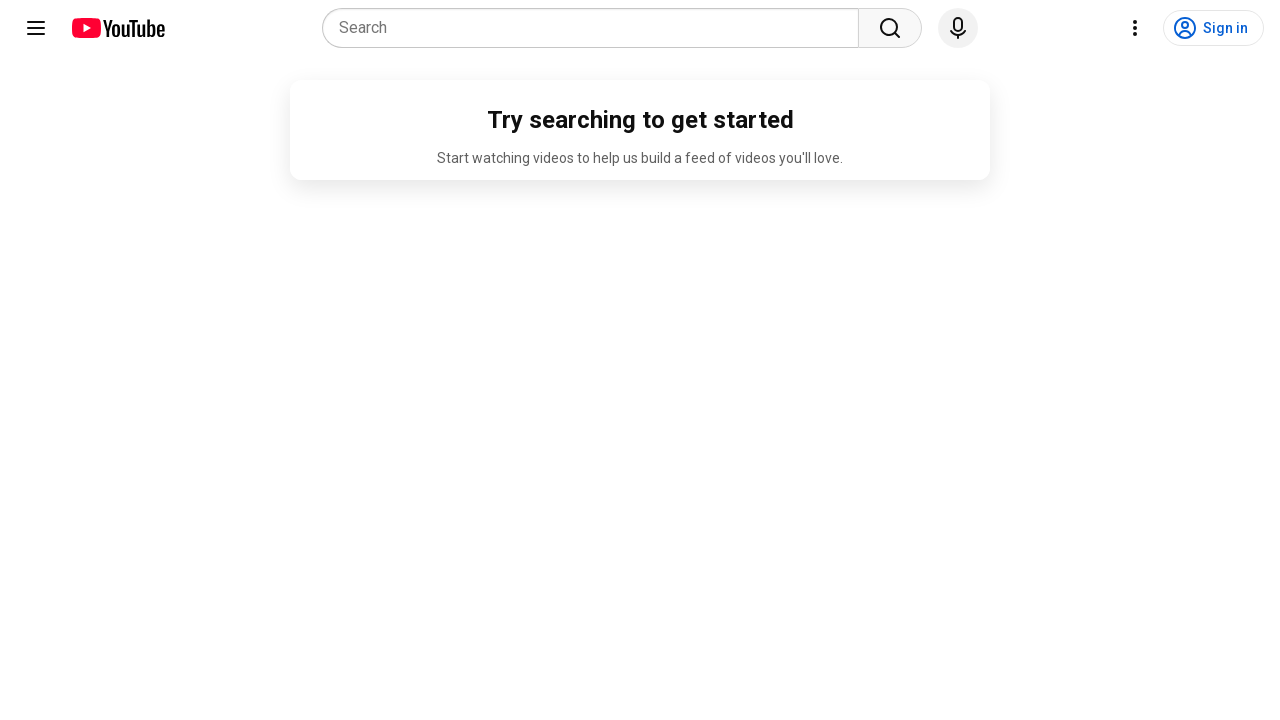

YouTube homepage loaded (domcontentloaded)
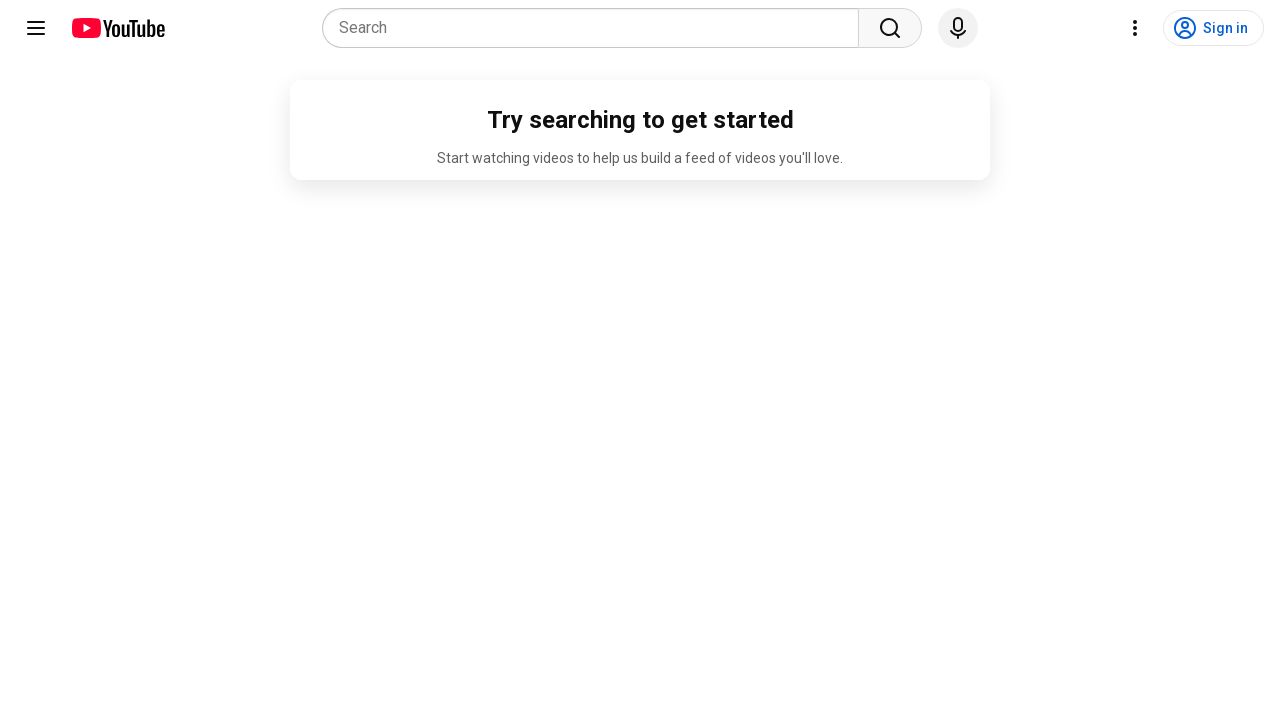

Browser window maximized to 1920x1080
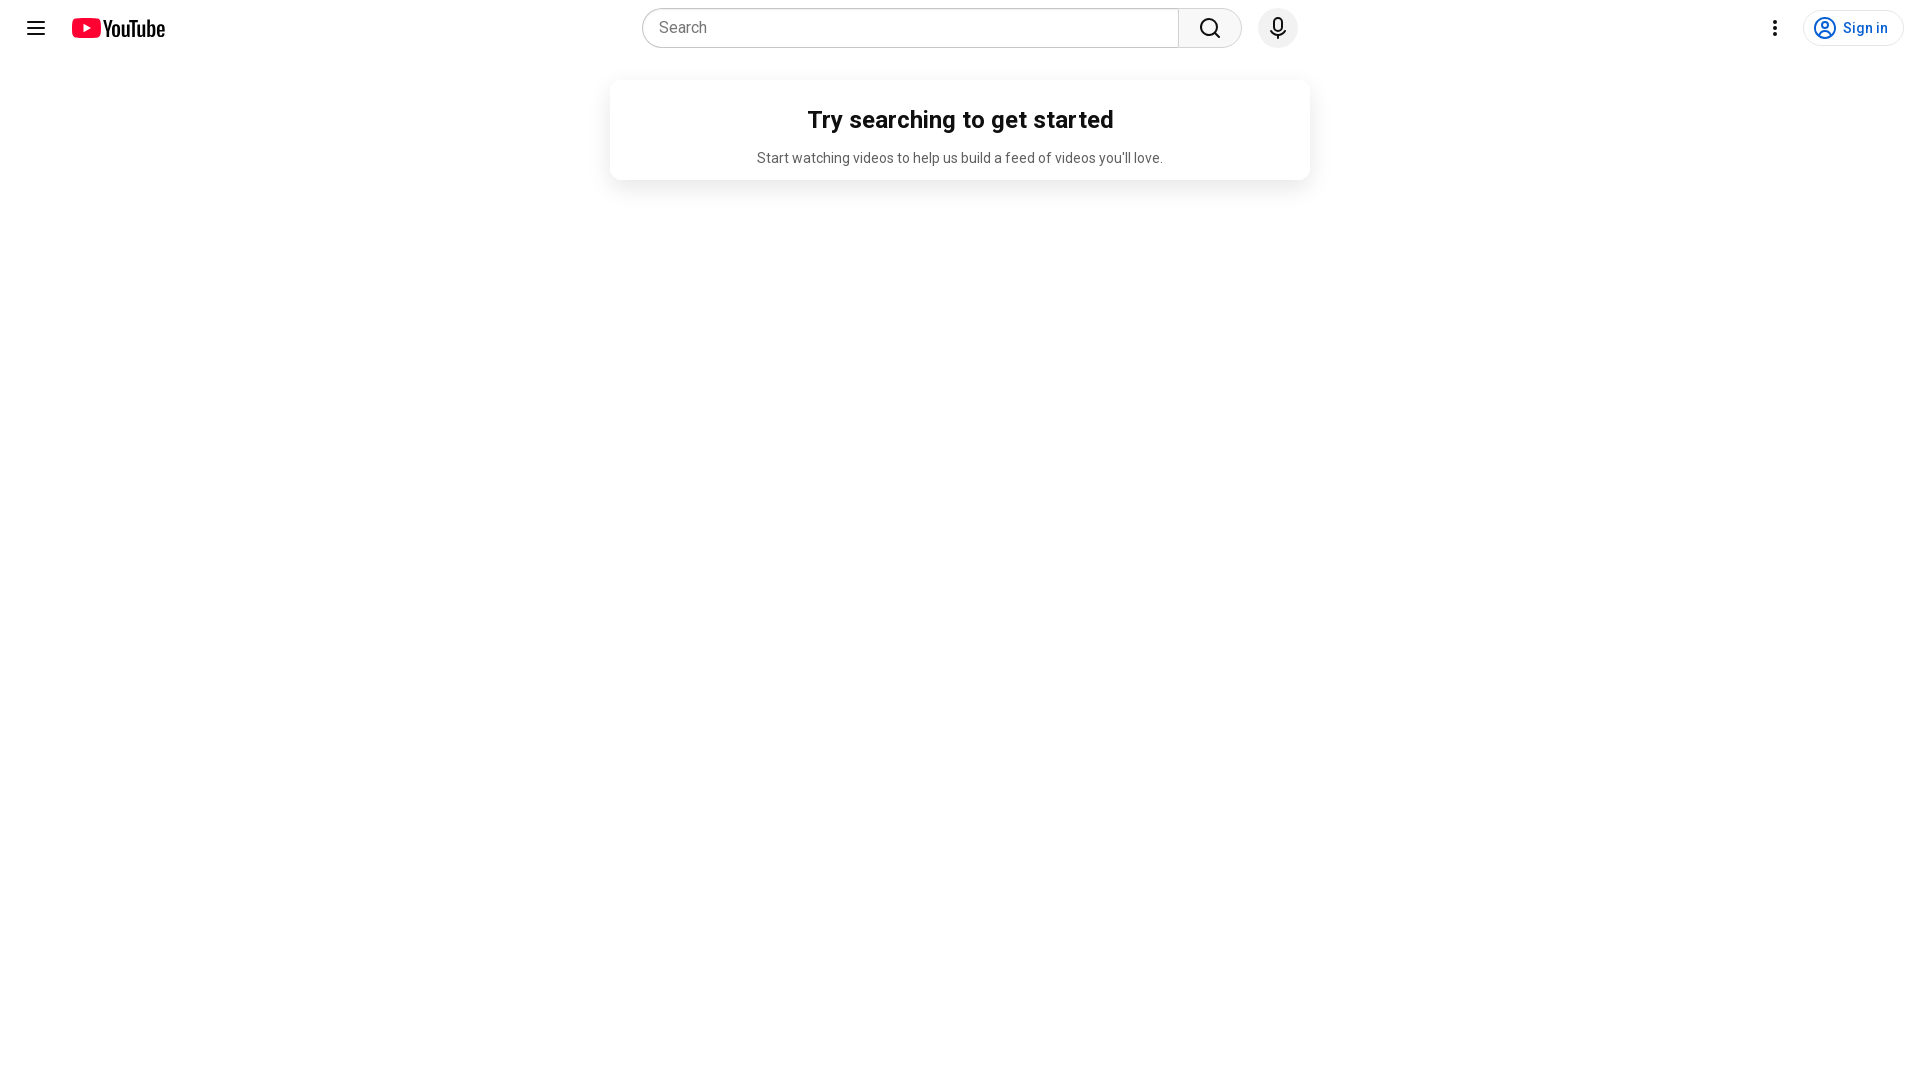

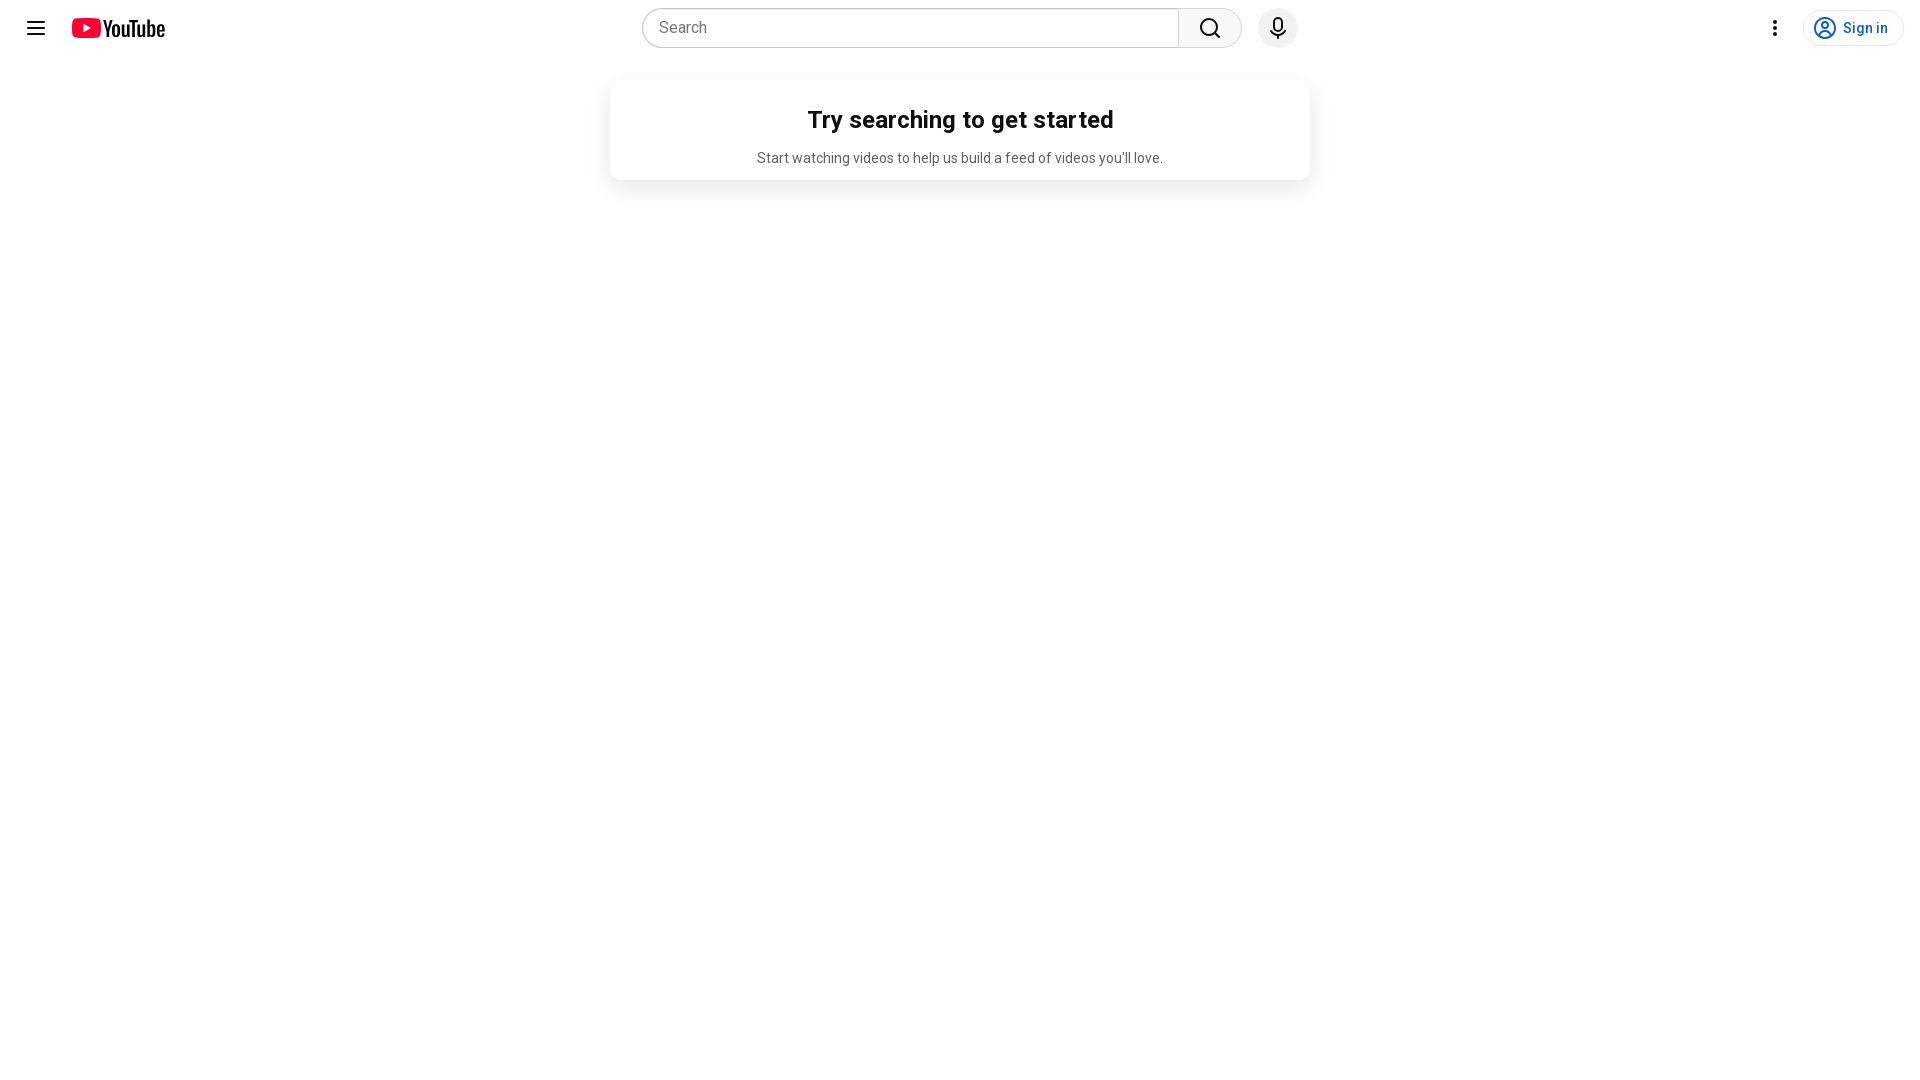